Tests multi-window handling by opening Help and Privacy links from Google signup page, switching between windows, and navigating to Community page

Starting URL: https://accounts.google.com/signup

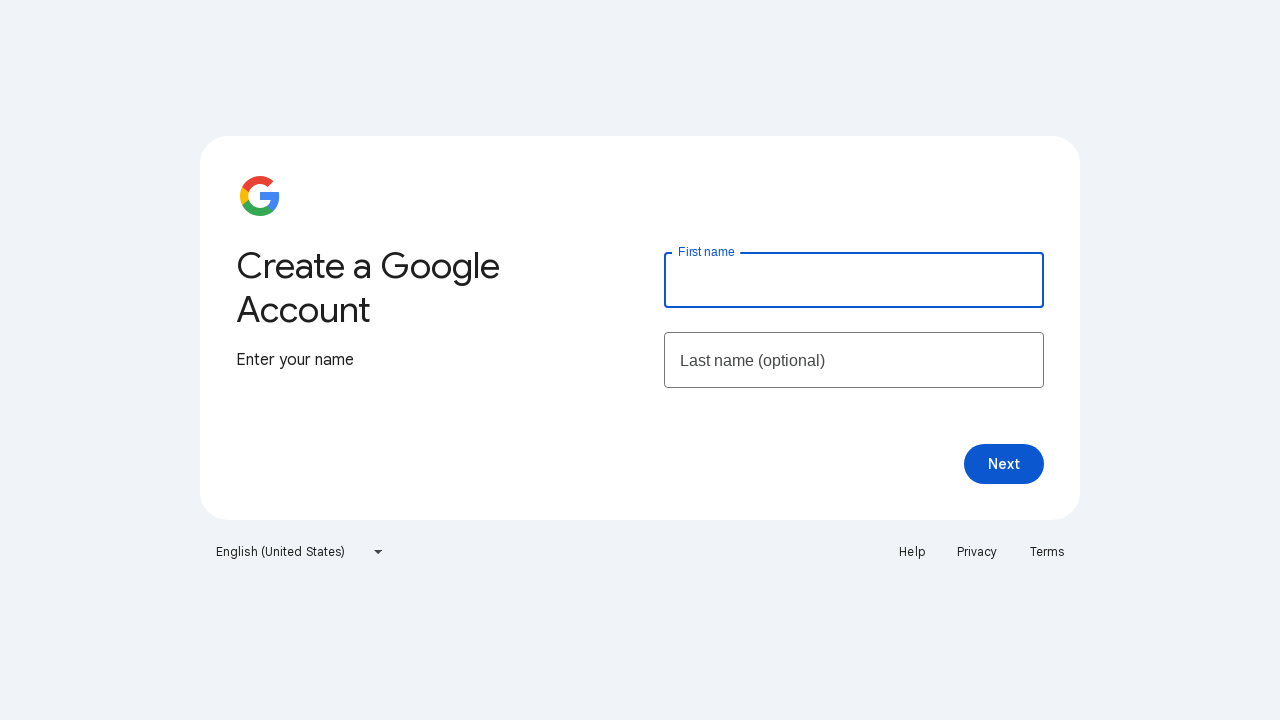

Clicked Help link and new window opened at (912, 552) on xpath=//a[text()='Help']
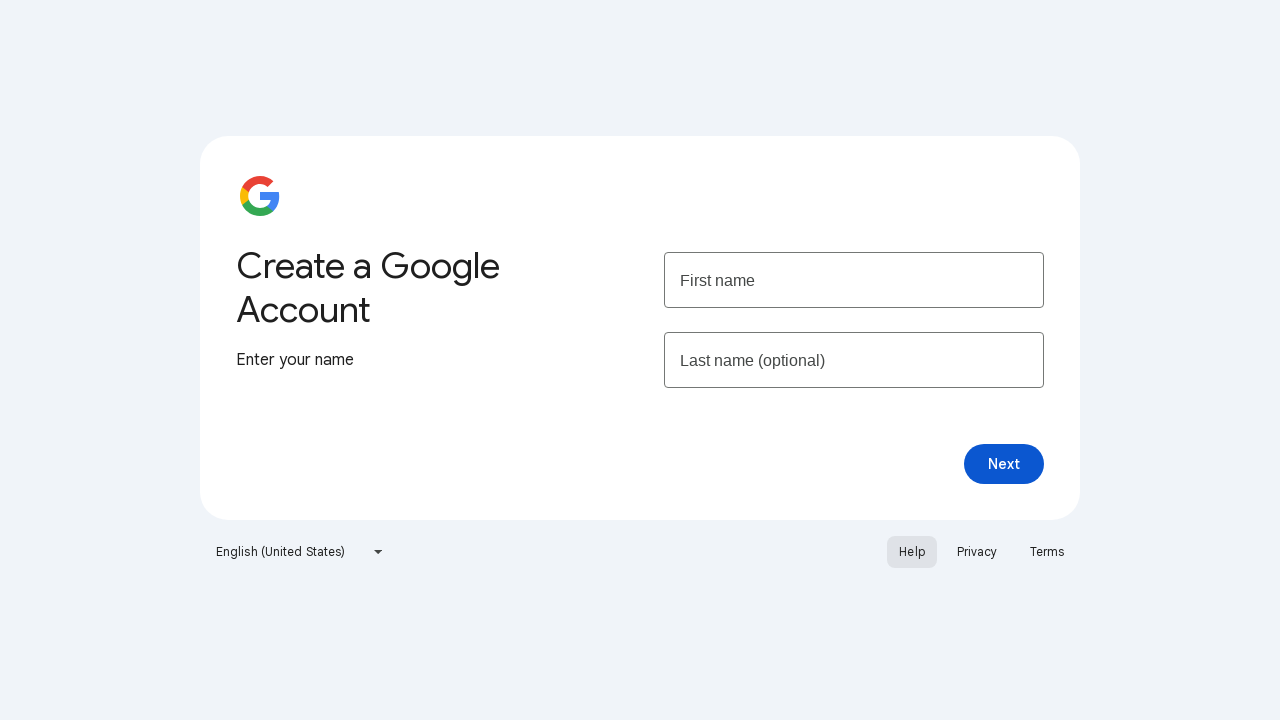

Clicked Privacy link and another new window opened at (977, 552) on xpath=//a[text()='Privacy']
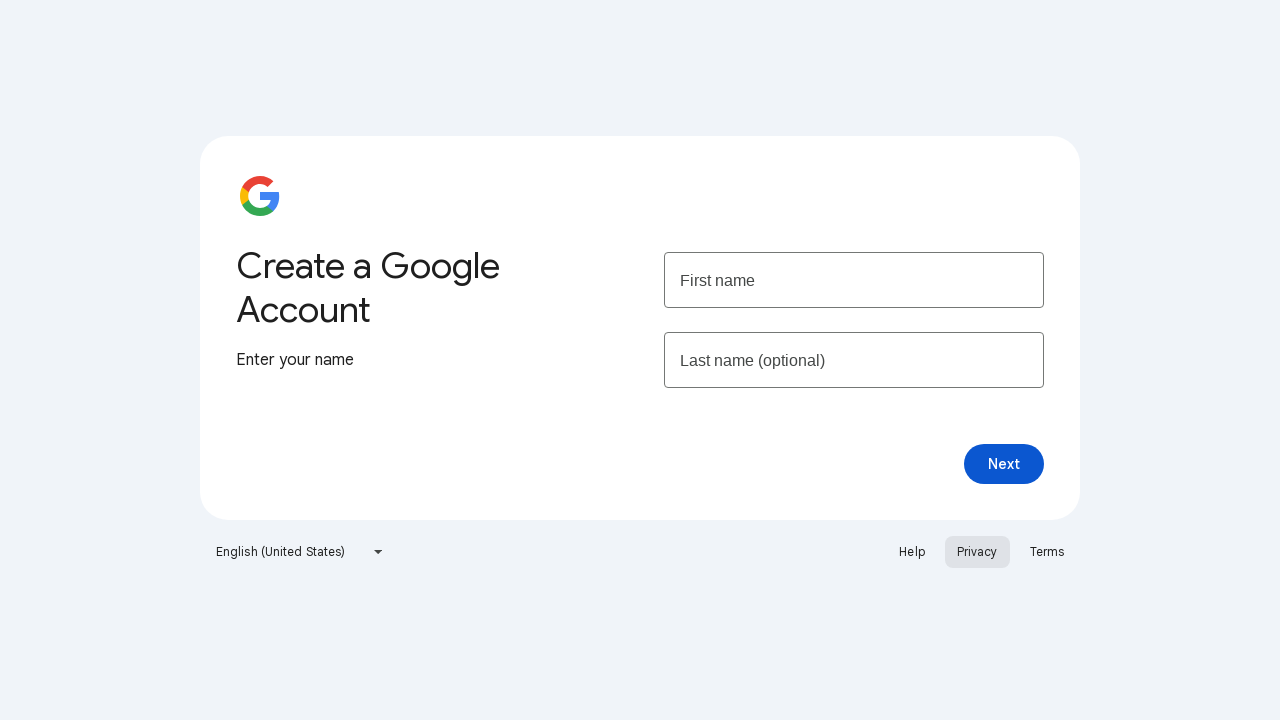

Verified Help page title contains 'Google Account Help'
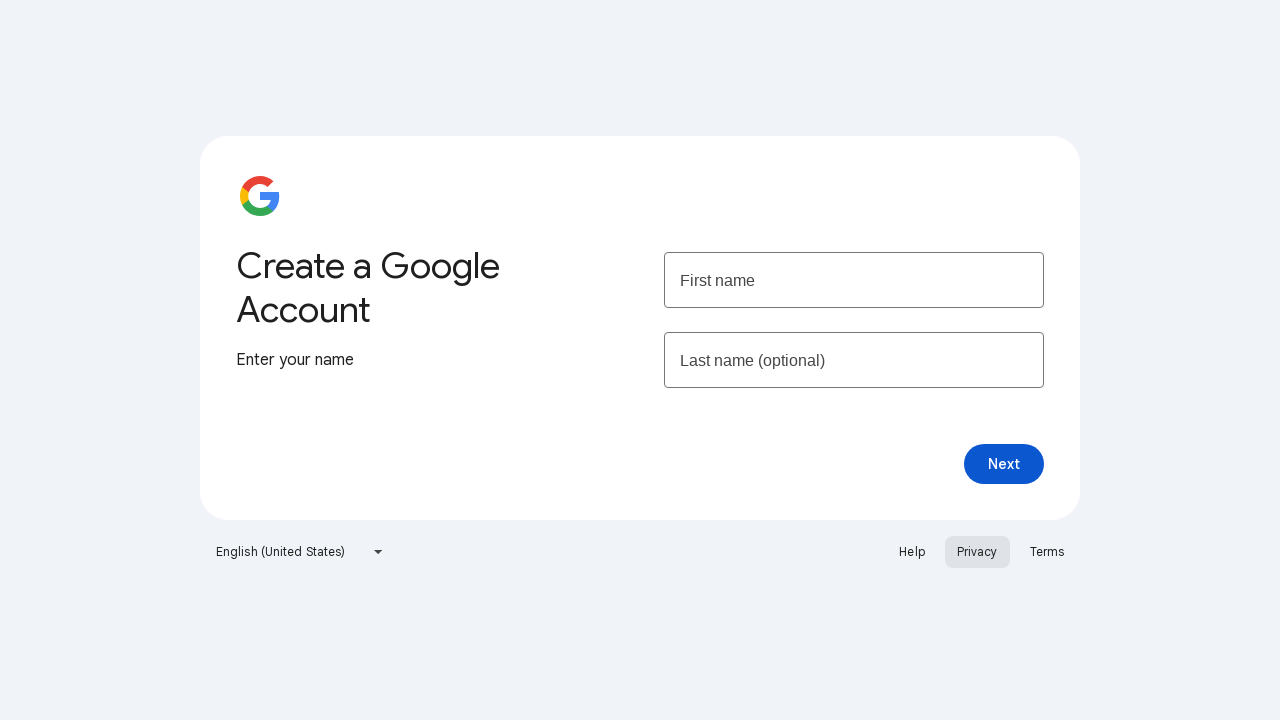

Clicked Community link on Help page at (174, 96) on xpath=//a[text()='Community']
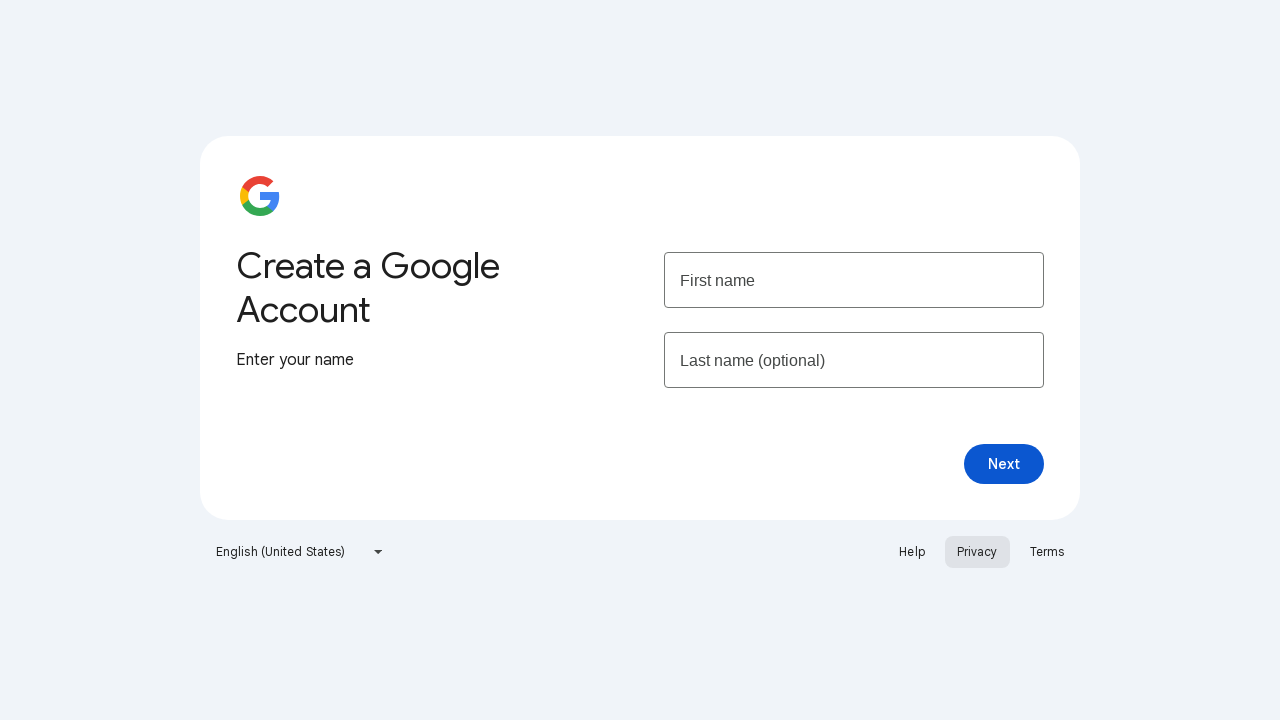

Brought main Google signup page to front
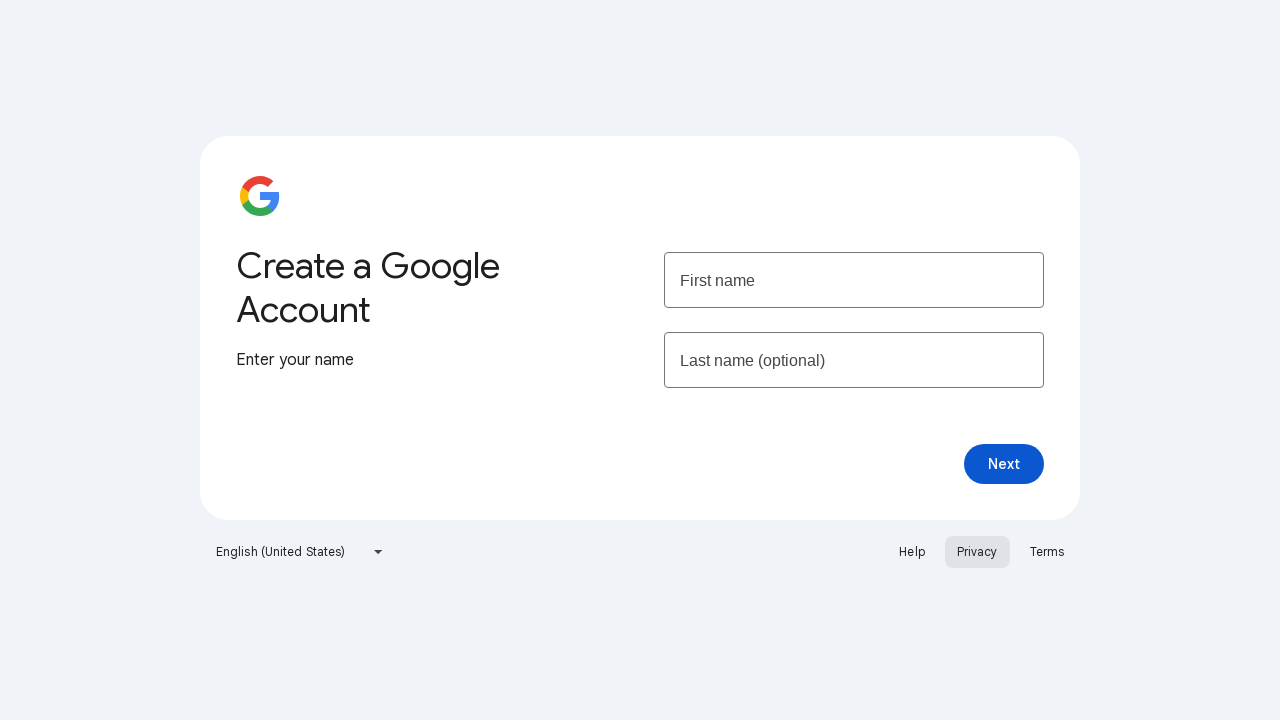

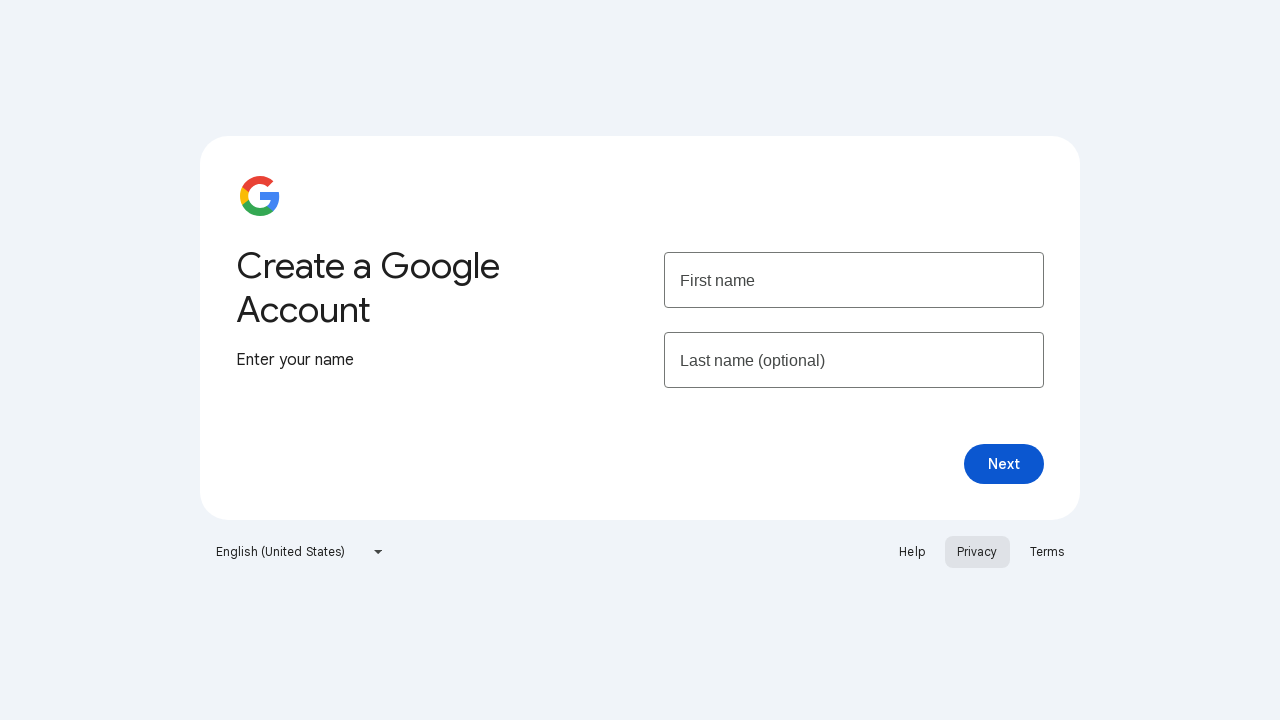